Tests browser navigation methods by clicking a link and then using back, forward, and refresh navigation controls

Starting URL: https://jqueryui.com/

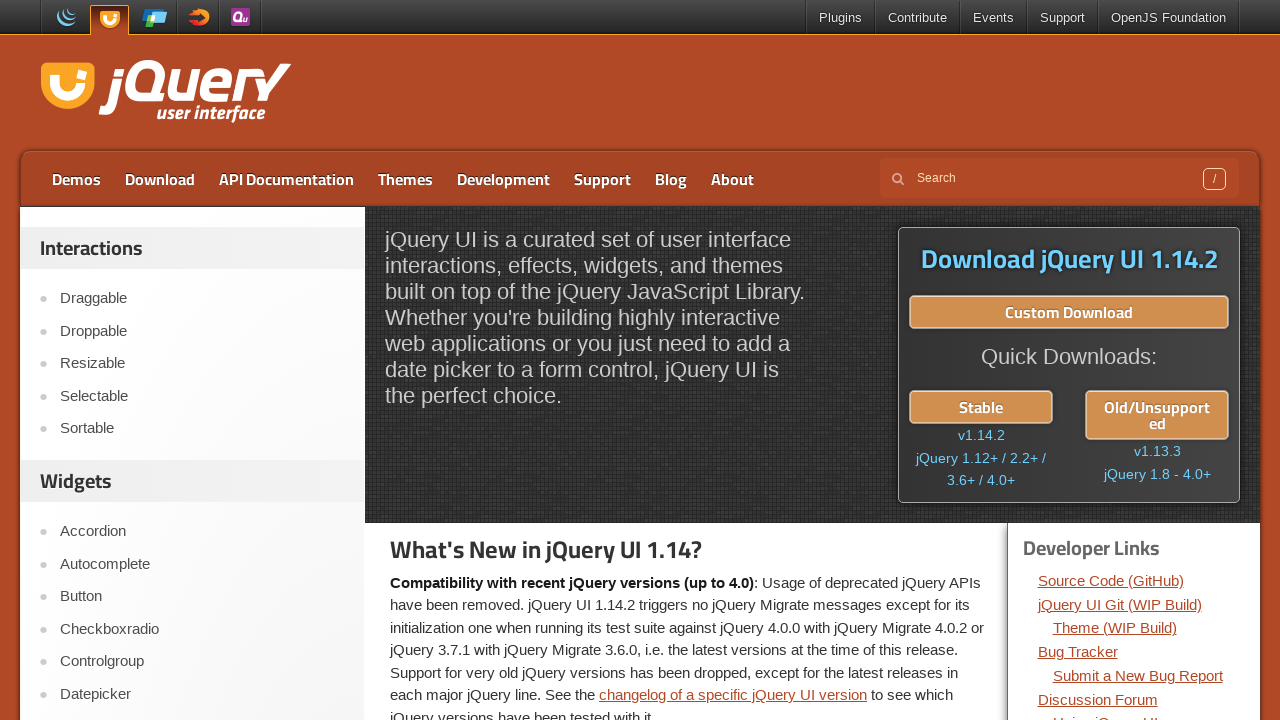

Clicked on the Droppable link at (202, 331) on a:has-text('Drop')
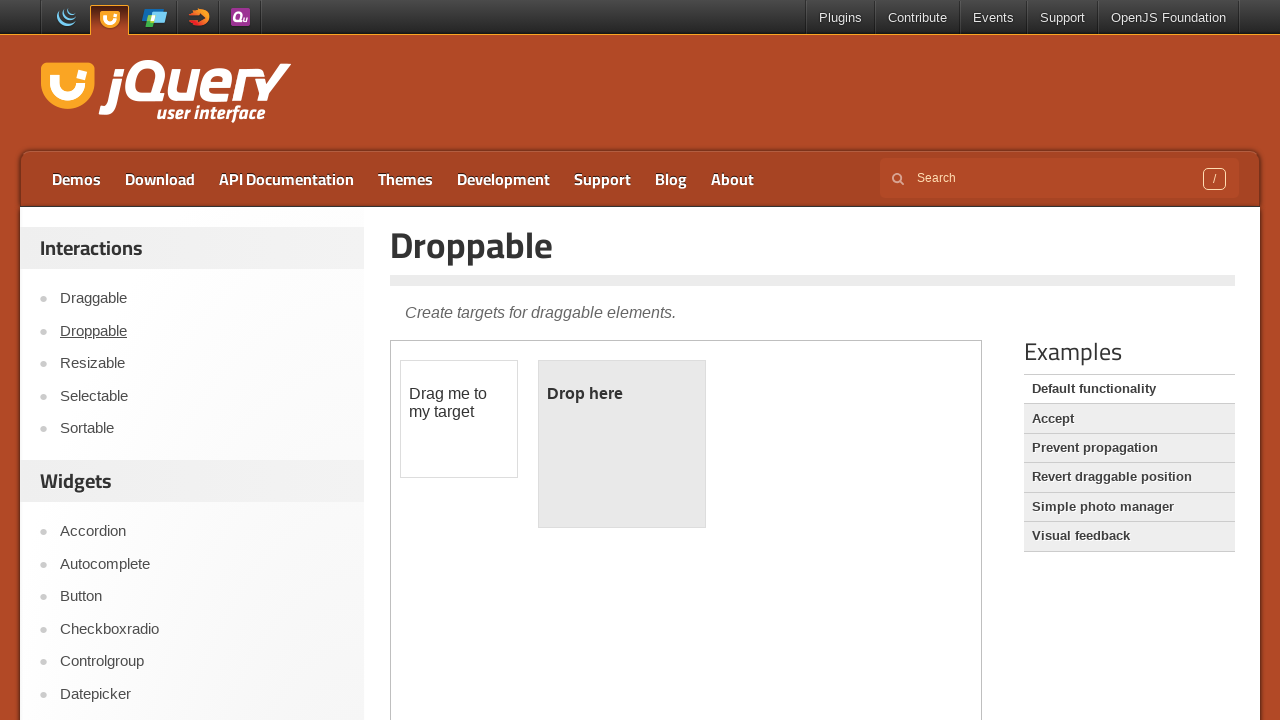

Navigated back to the homepage
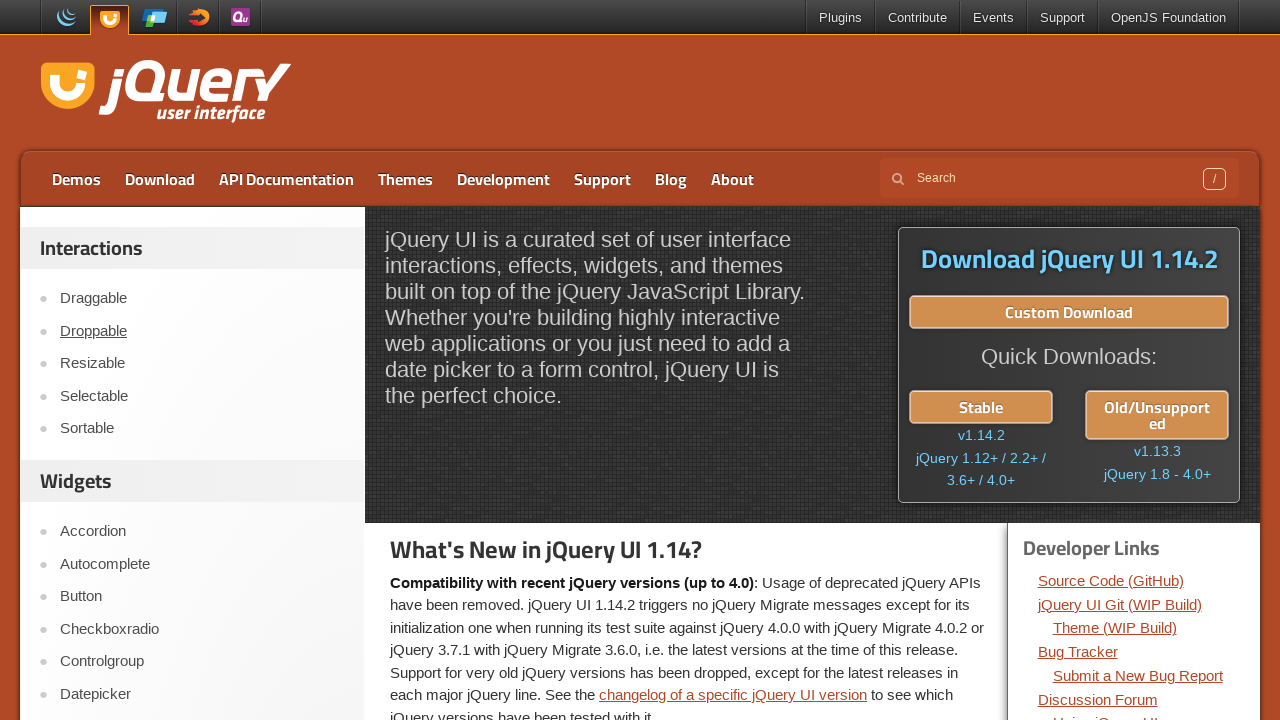

Navigated forward to the Droppable page
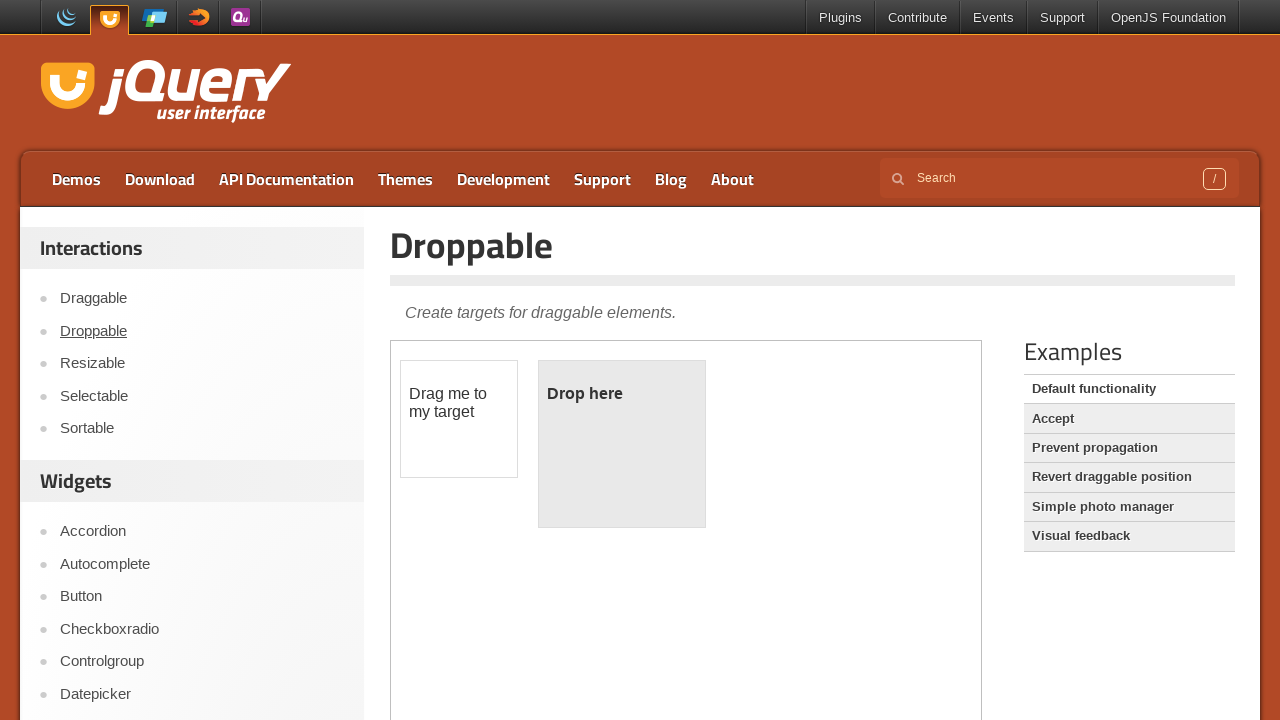

Refreshed the current page
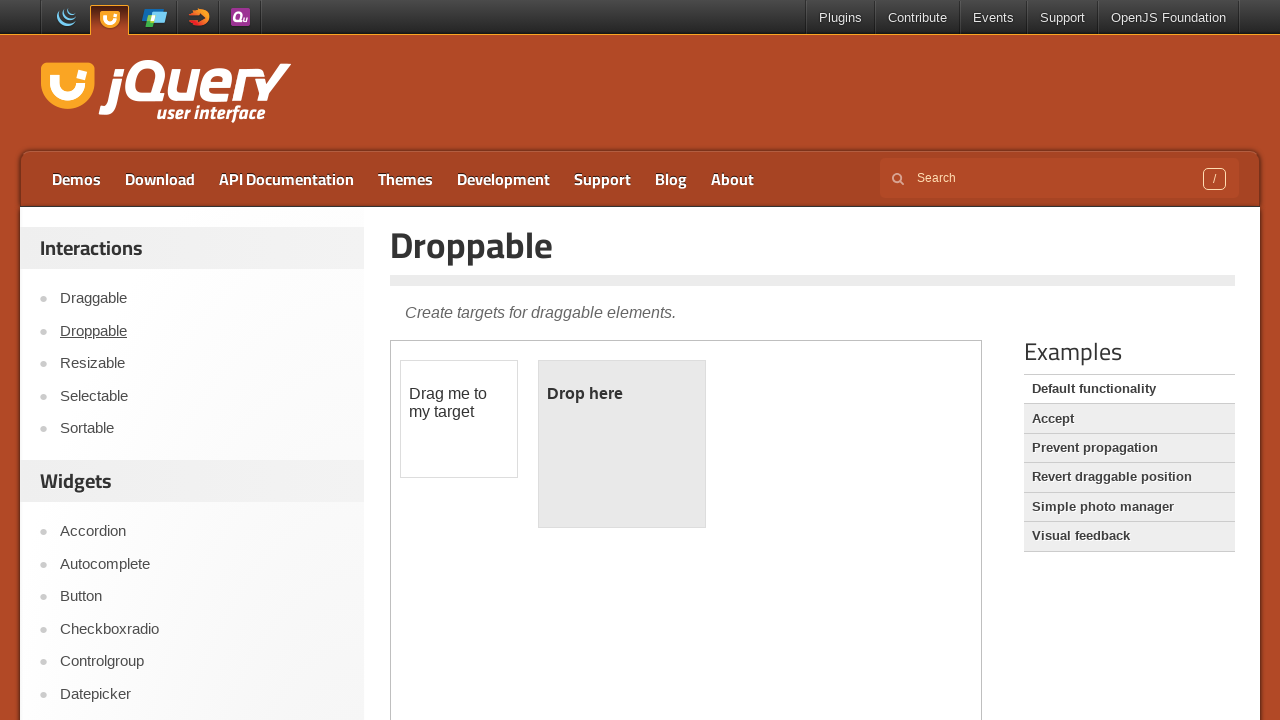

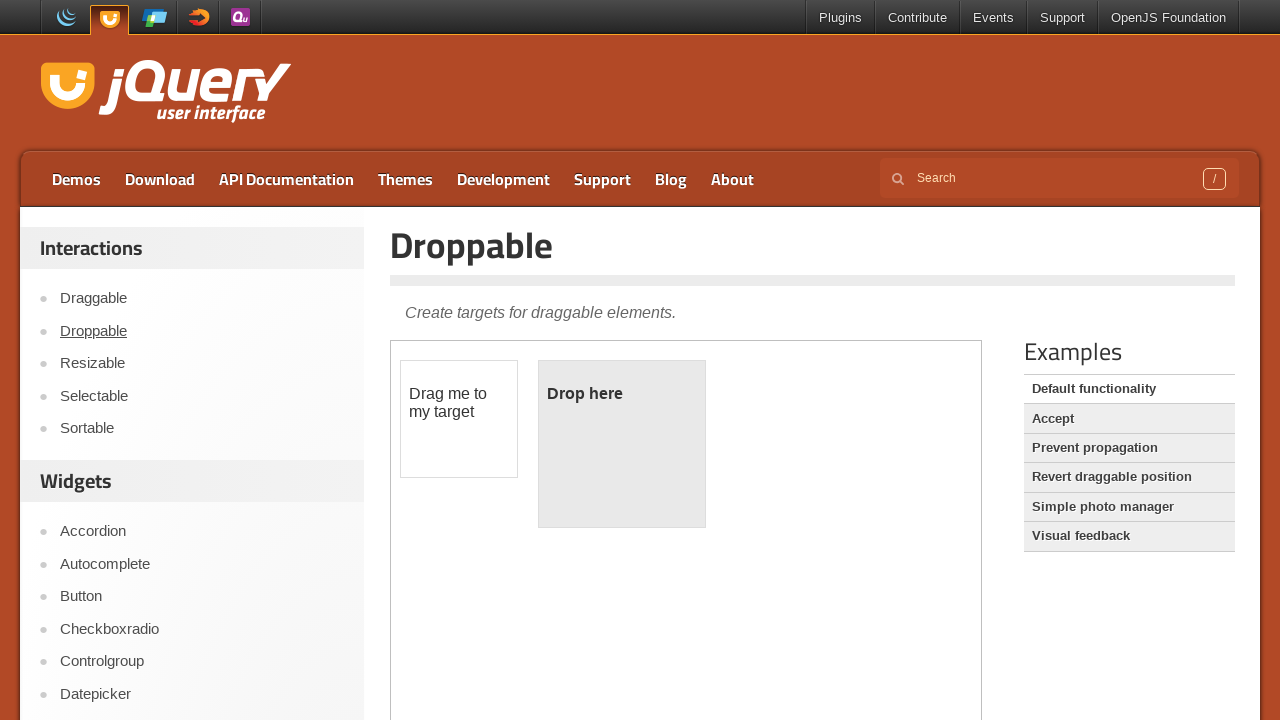